Tests adding a new task to the TodoMVC application by filling the input field and pressing Enter to submit

Starting URL: https://demo.playwright.dev/todomvc/#/

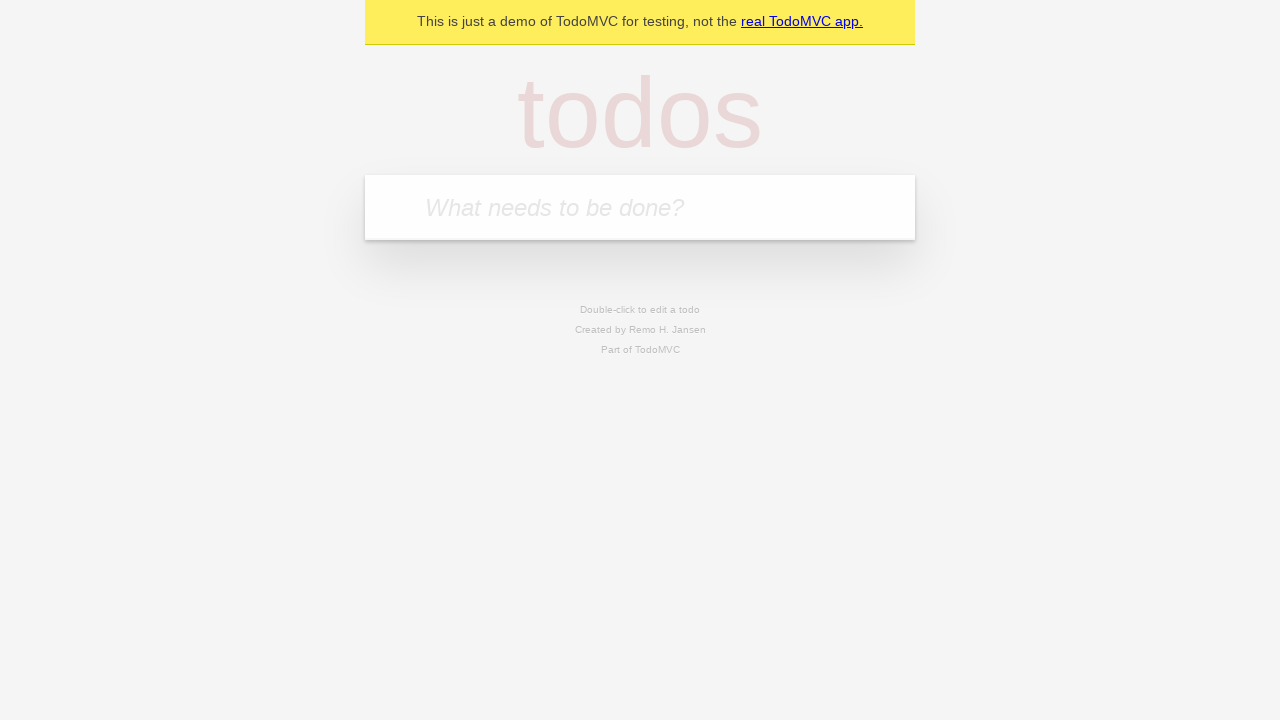

Located the new task input field
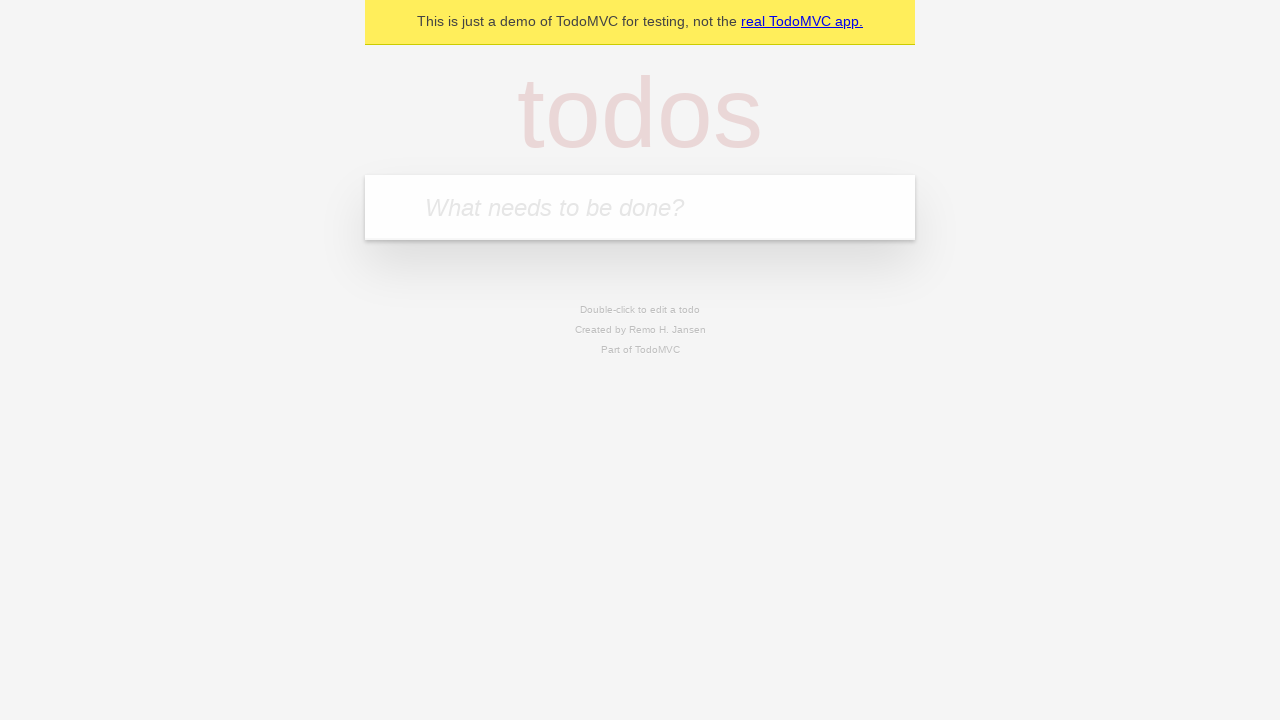

Filled task input field with 'Productos de limpieza' on .new-todo
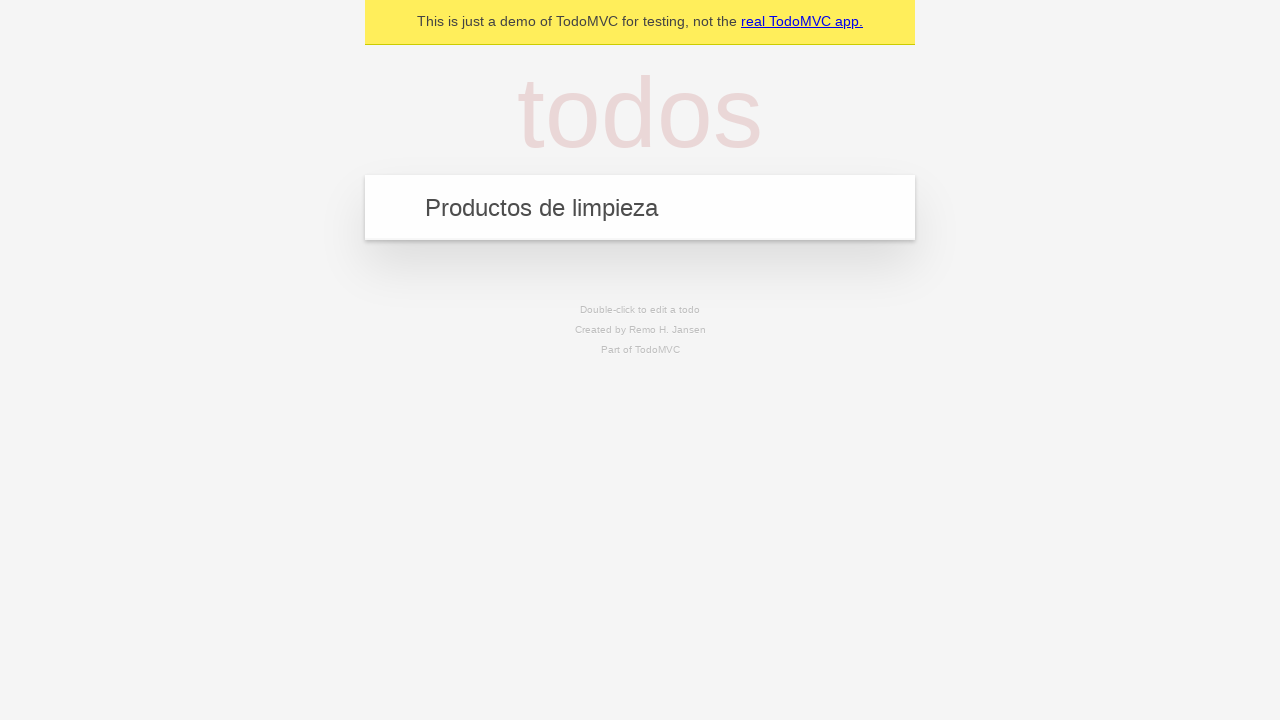

Pressed Enter to submit the new task on .new-todo
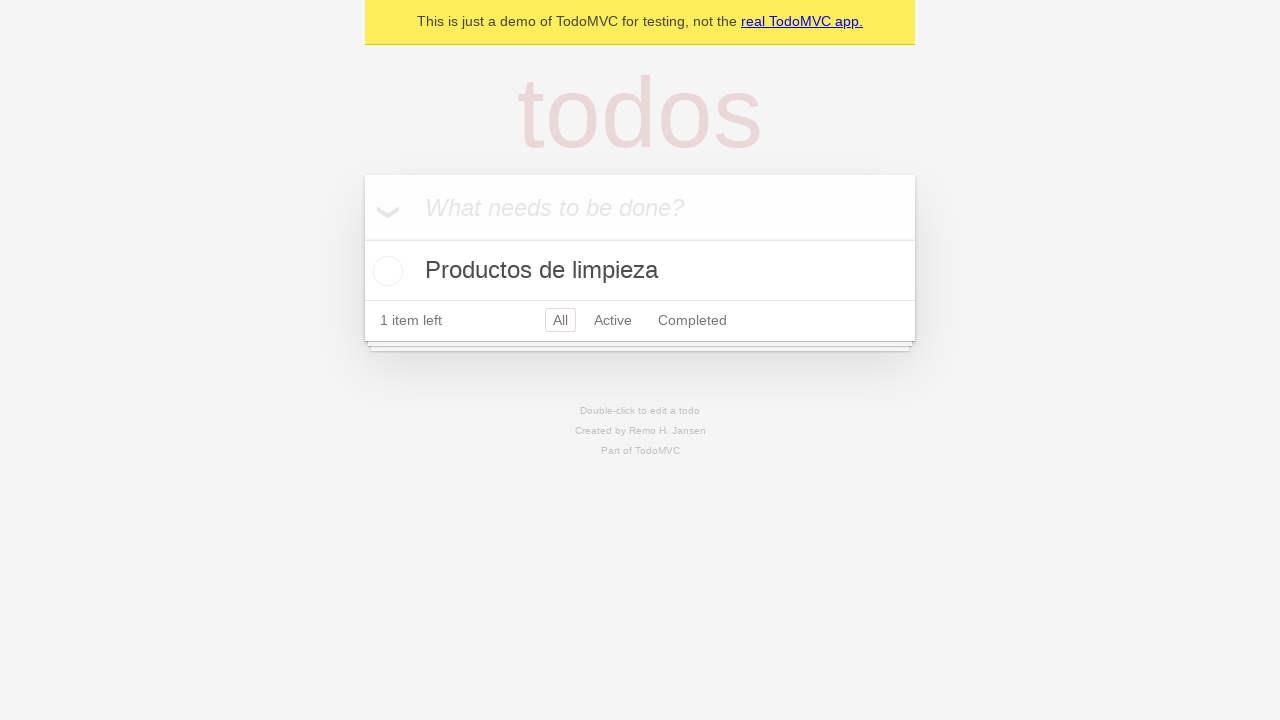

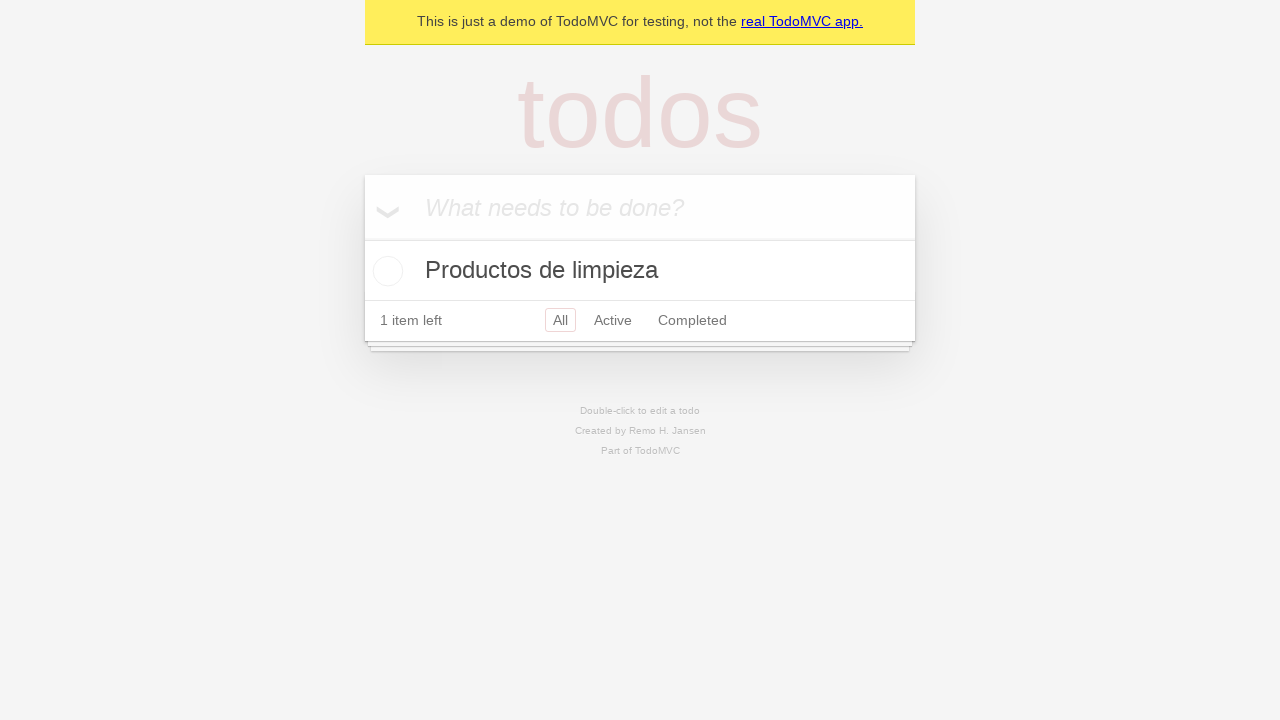